Tests JavaScript information alert handling by clicking a button to trigger an alert, accepting it, and verifying the success message is displayed

Starting URL: https://loopcamp.vercel.app/javascript-alerts.html

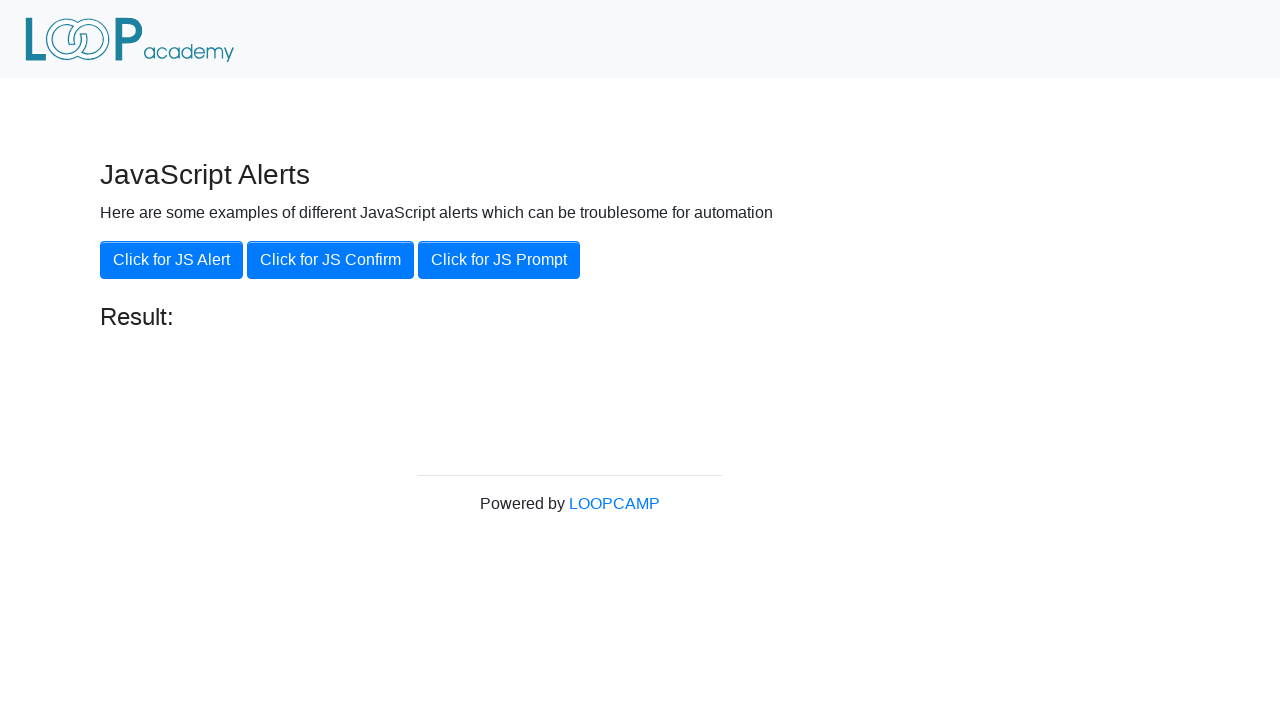

Navigated to JavaScript alerts test page
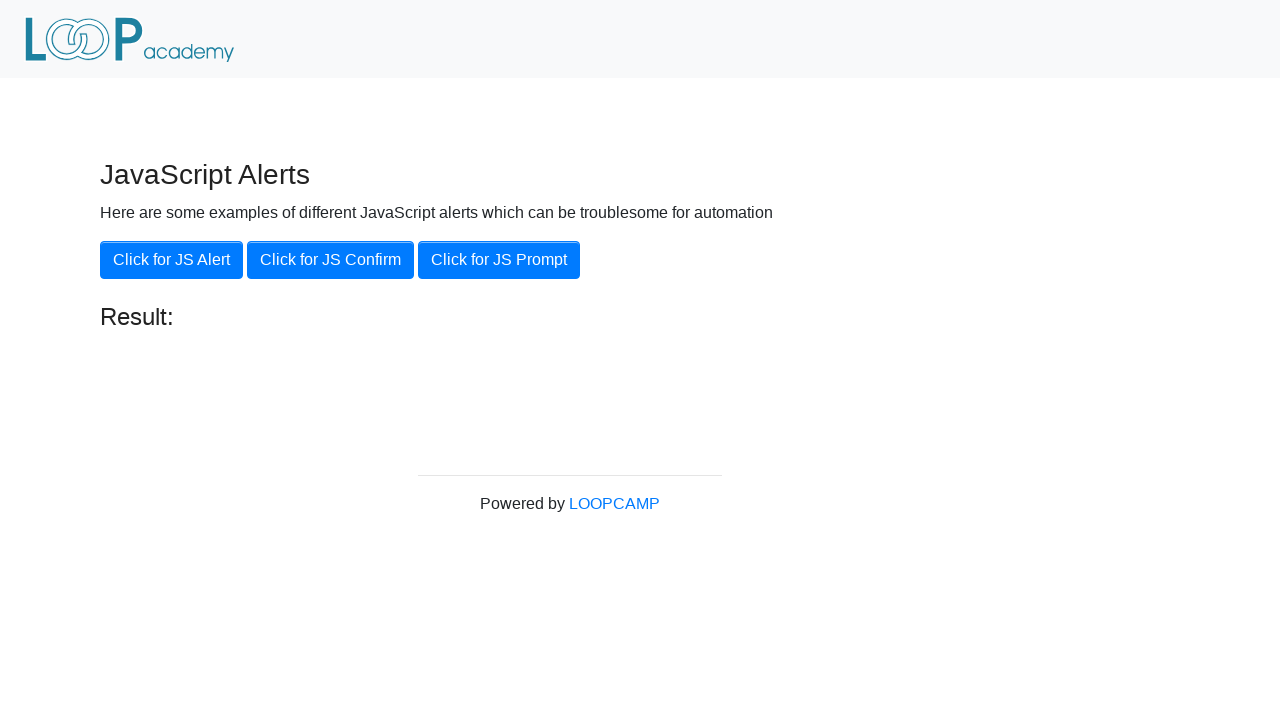

Clicked the 'Click for JS Alert' button at (172, 260) on xpath=//button[text()='Click for JS Alert']
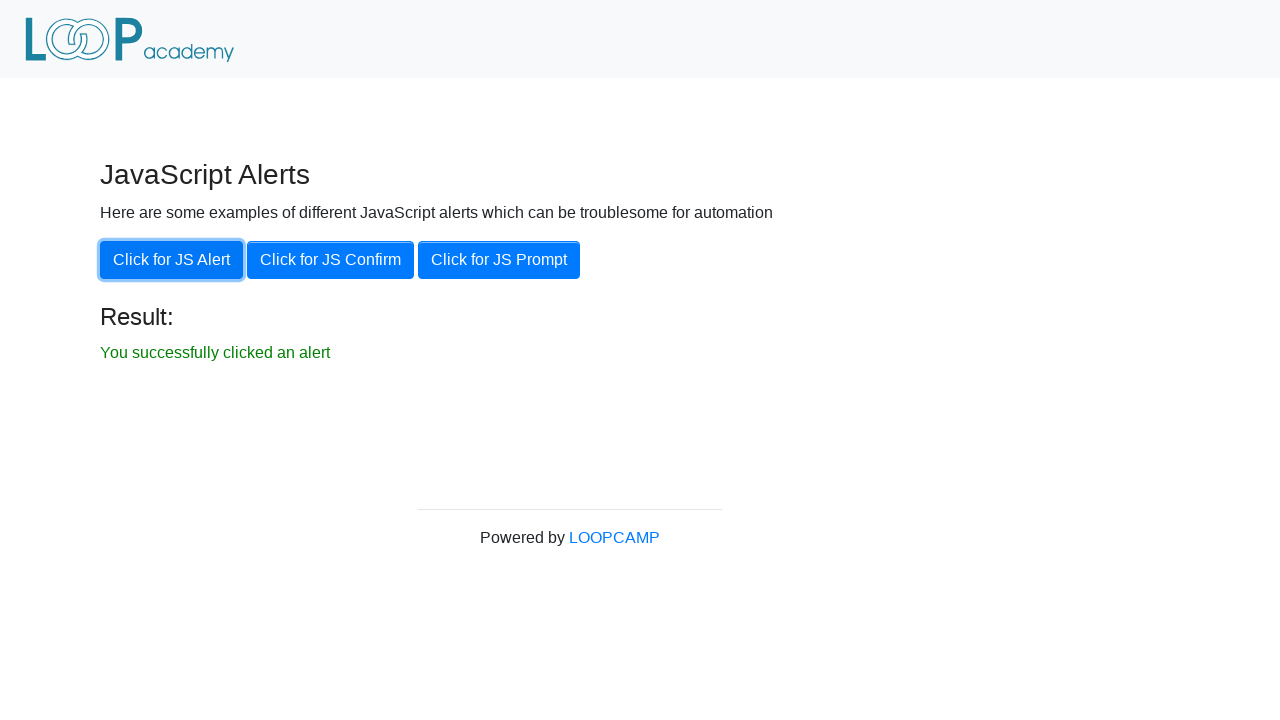

Set up dialog handler to accept the alert
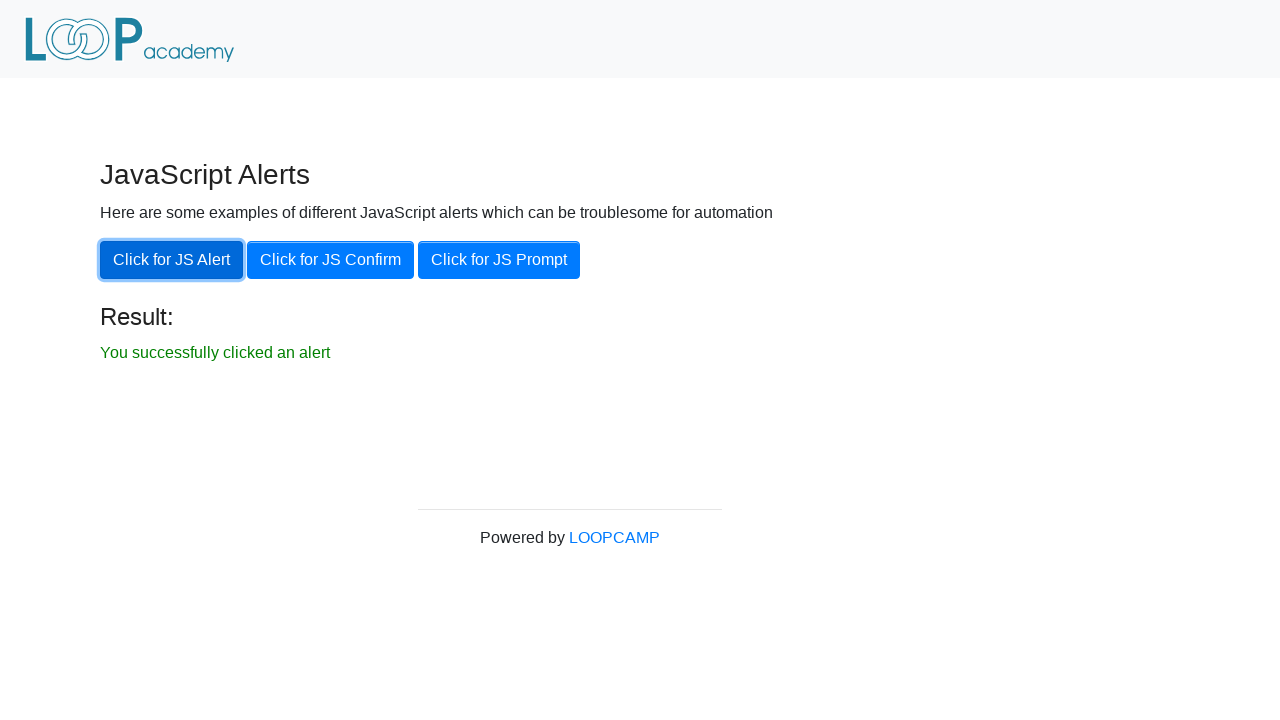

Success message element loaded
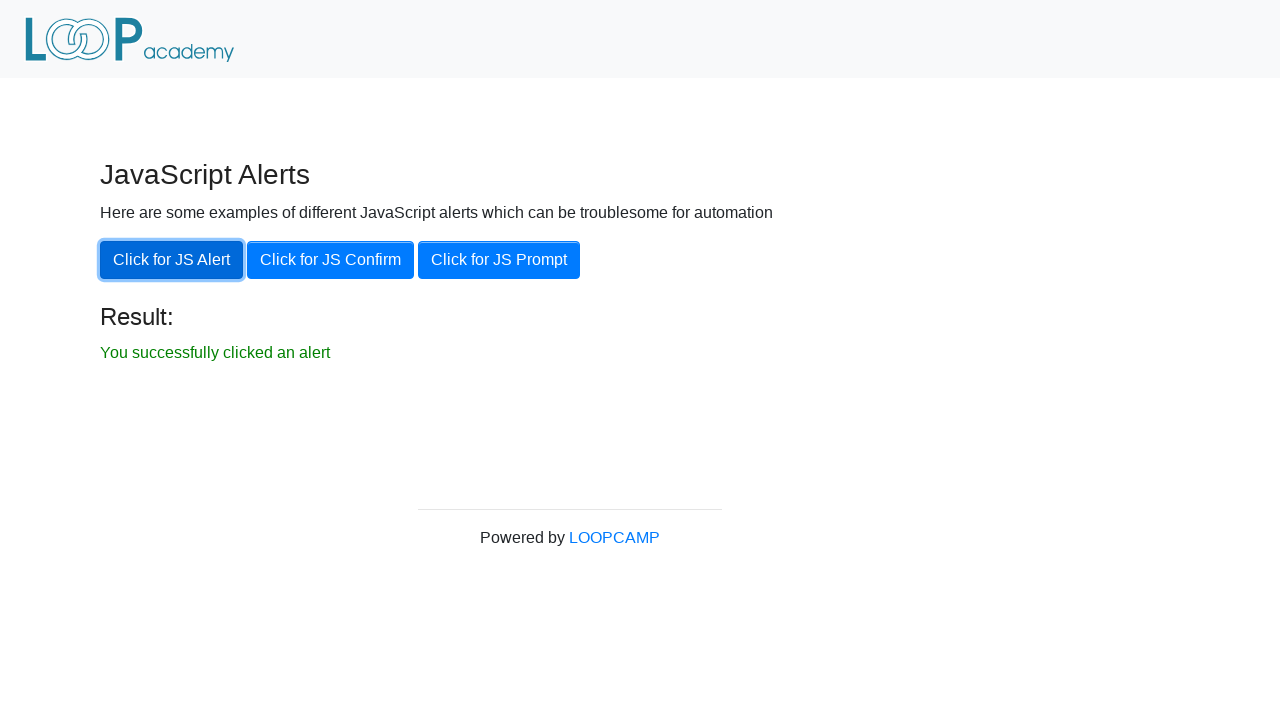

Retrieved success message text
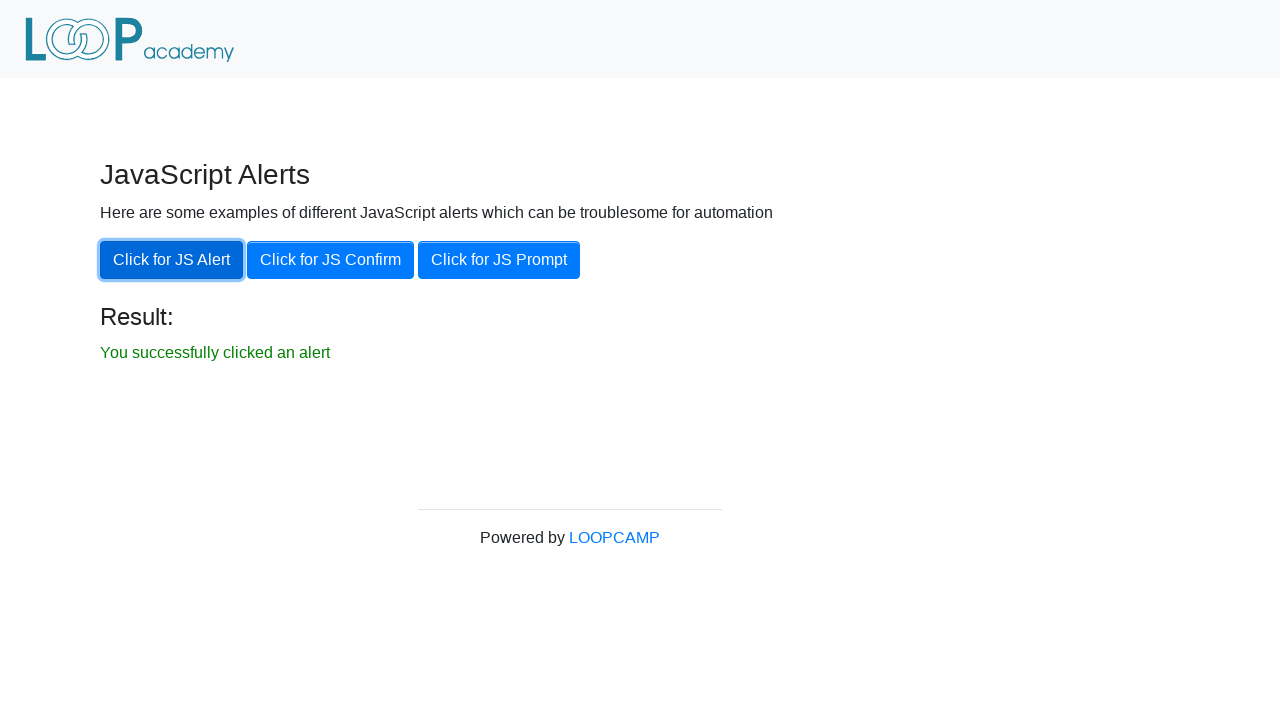

Verified success message matches expected text
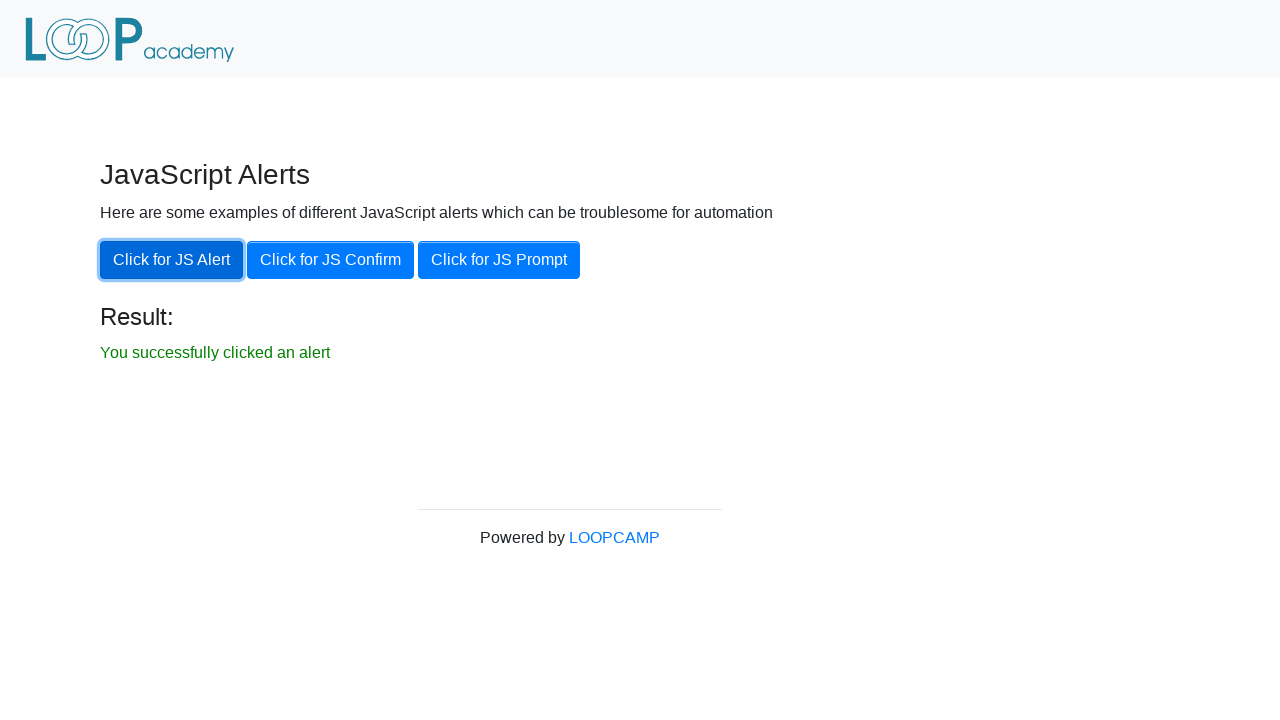

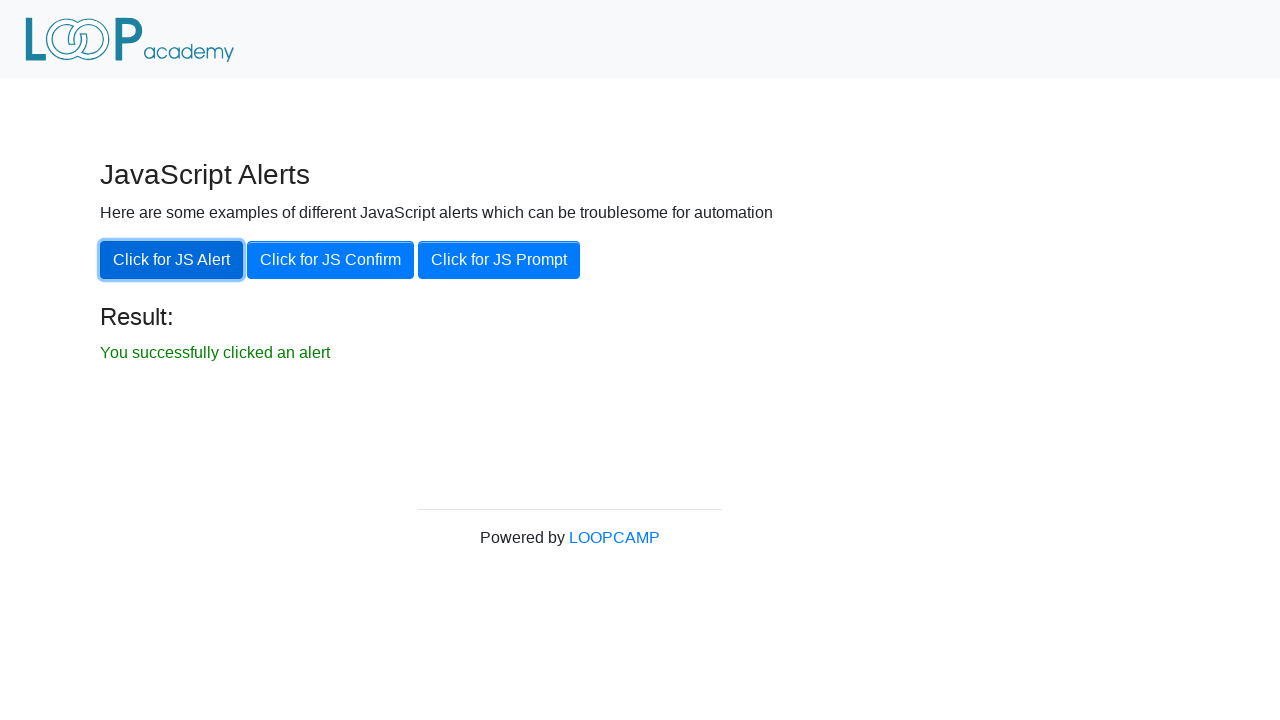